Tests scrolling from a specific viewport origin position to reveal a checkbox inside a nested iframe

Starting URL: https://www.selenium.dev/selenium/web/scrolling_tests/frame_with_nested_scrolling_frame.html

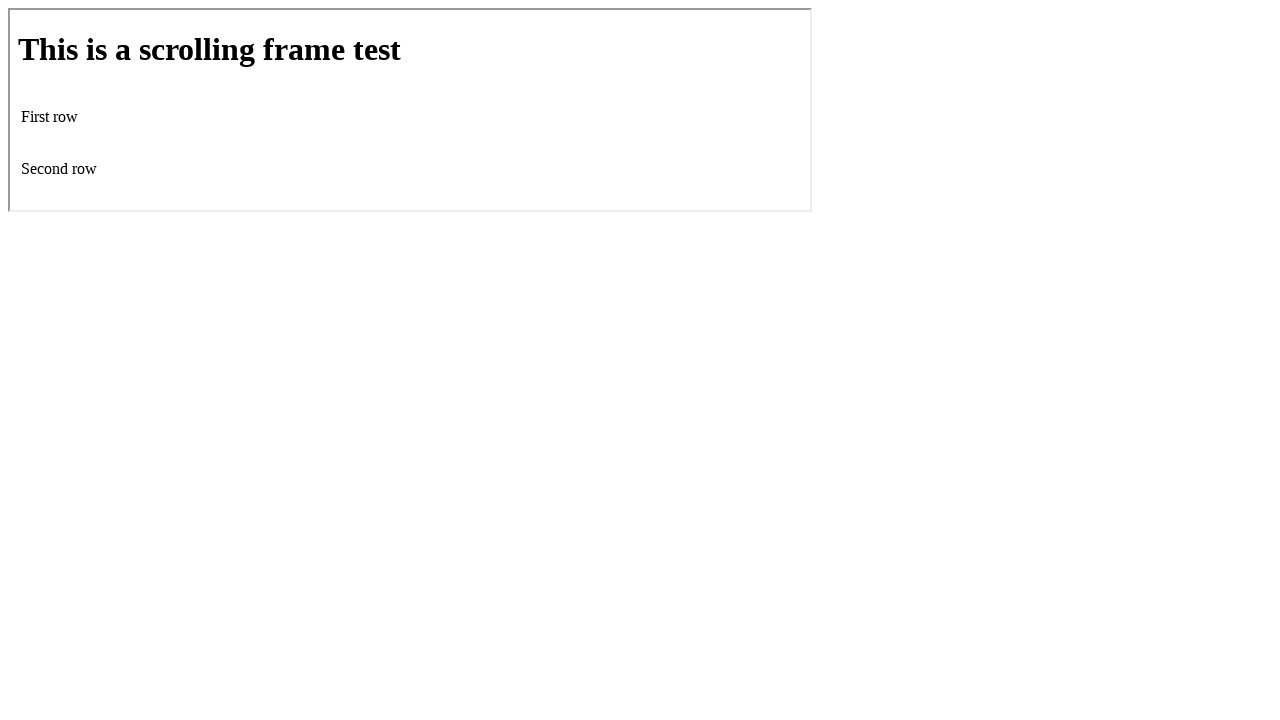

Moved mouse to viewport origin position (10, 10) at (10, 10)
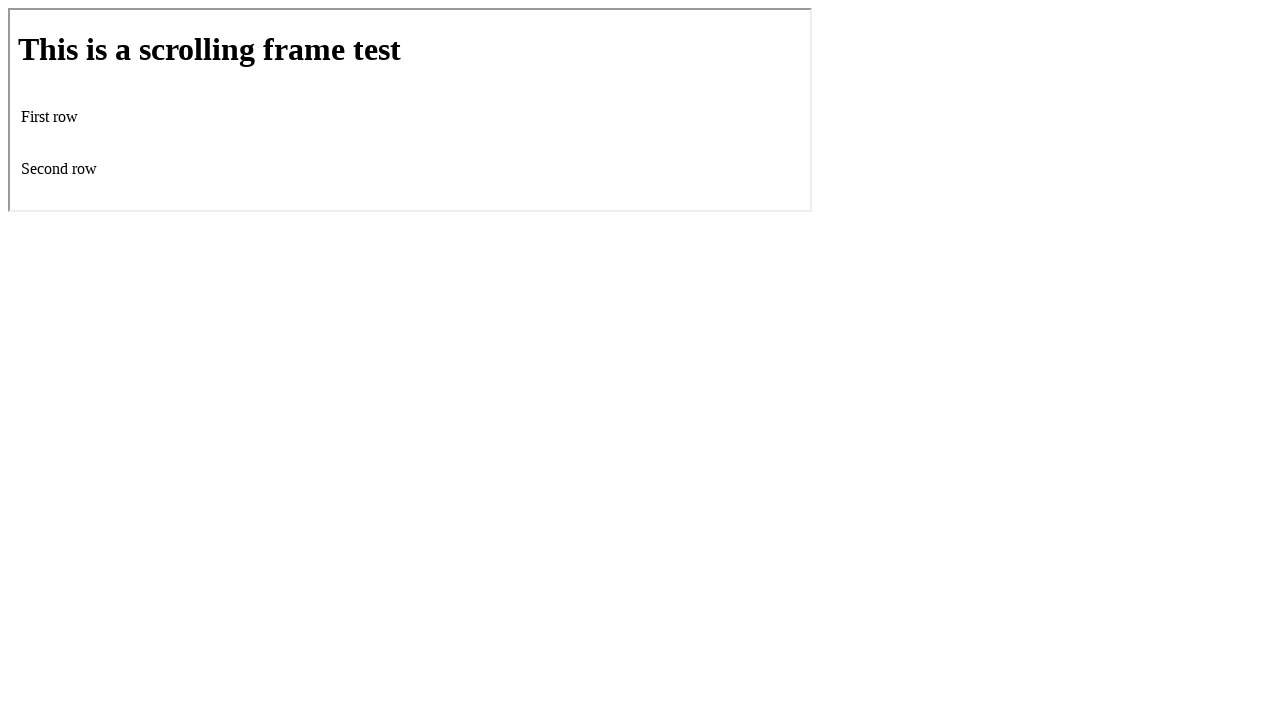

Scrolled down by 200 pixels from origin position
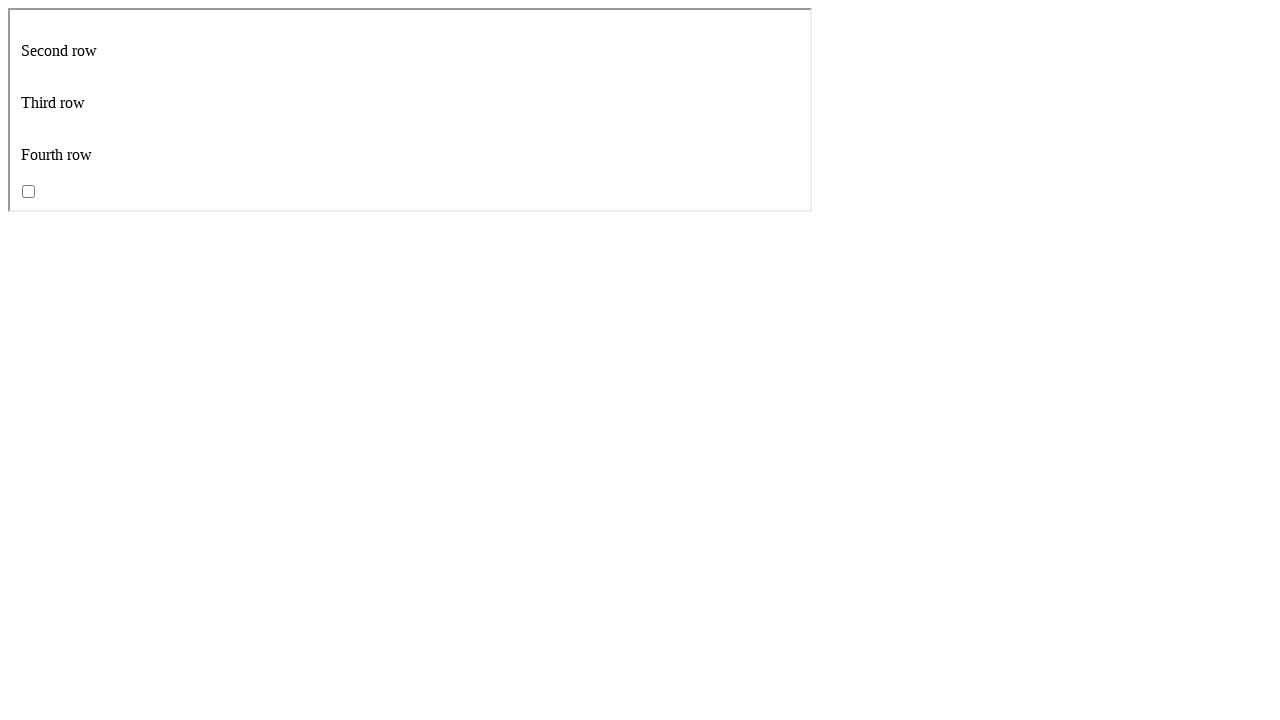

Located nested iframe element
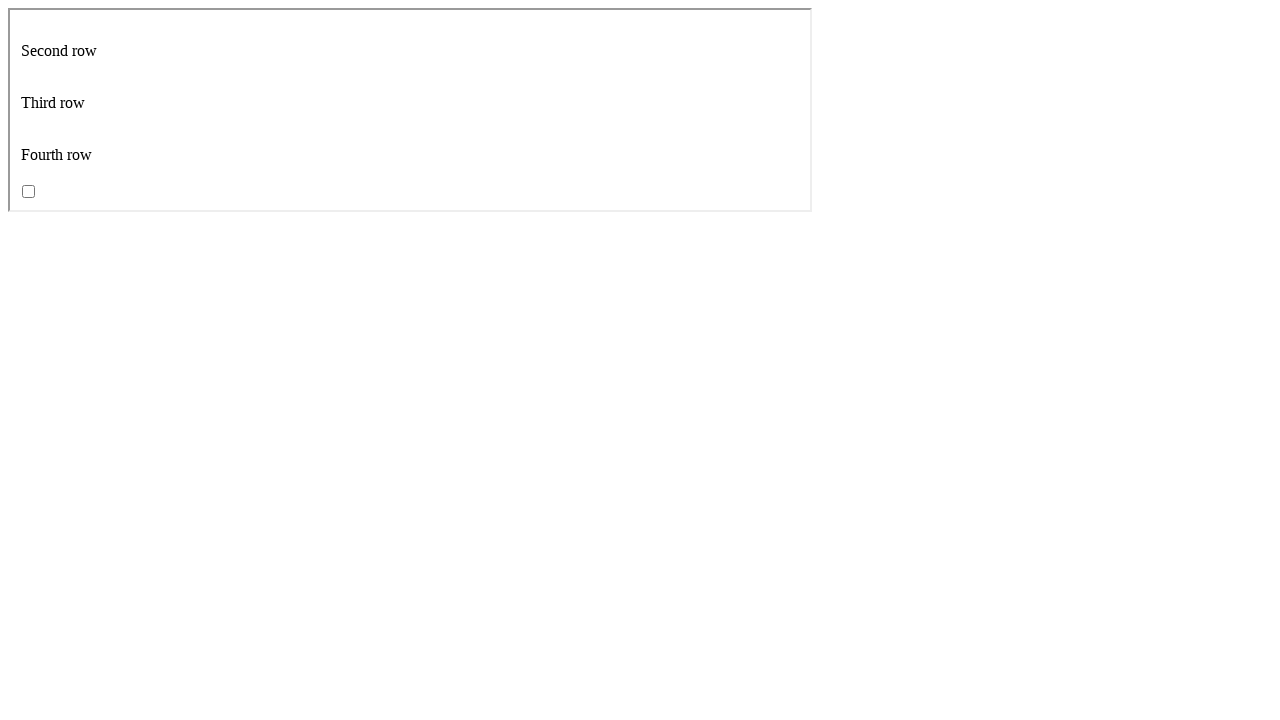

Located checkbox input inside iframe
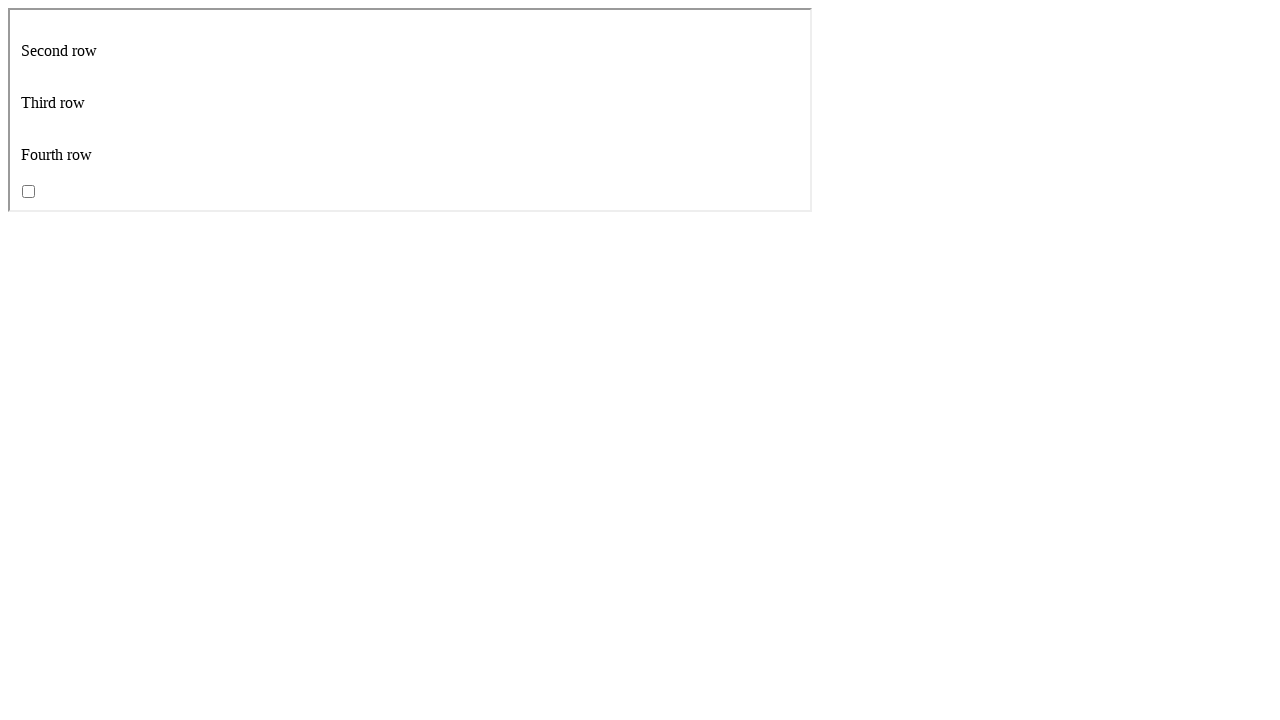

Checkbox became visible after scrolling from viewport origin
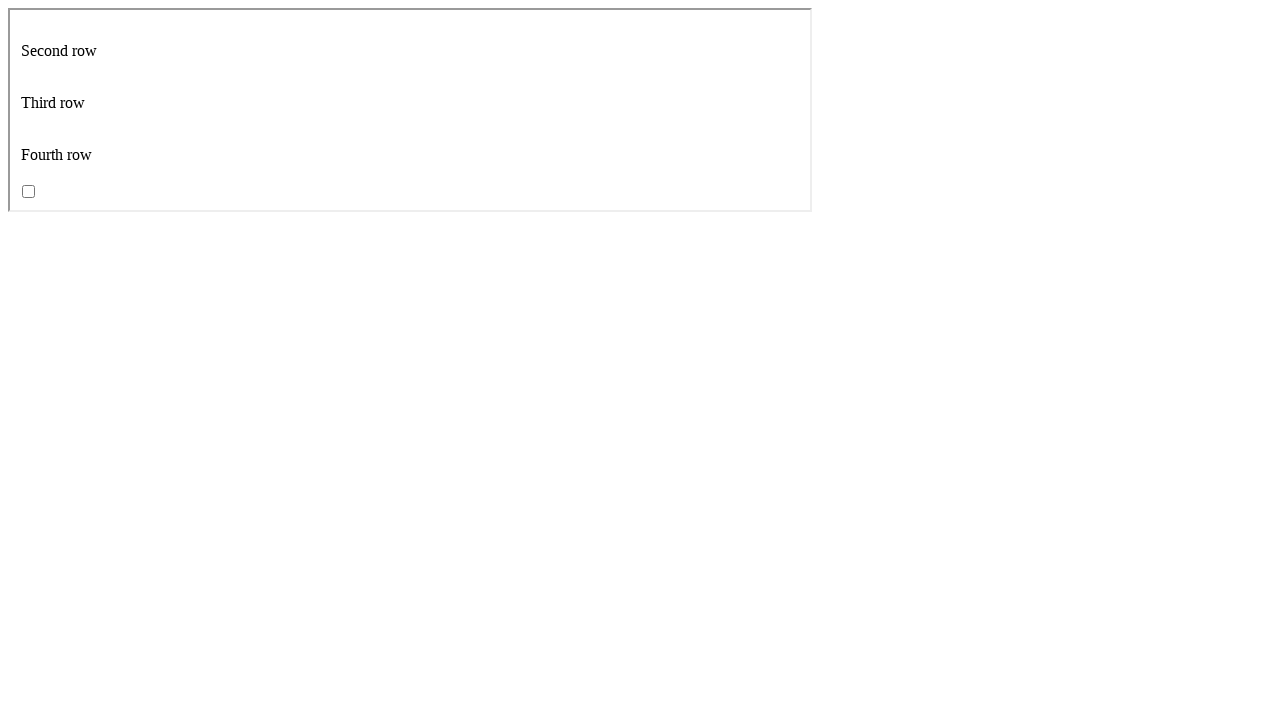

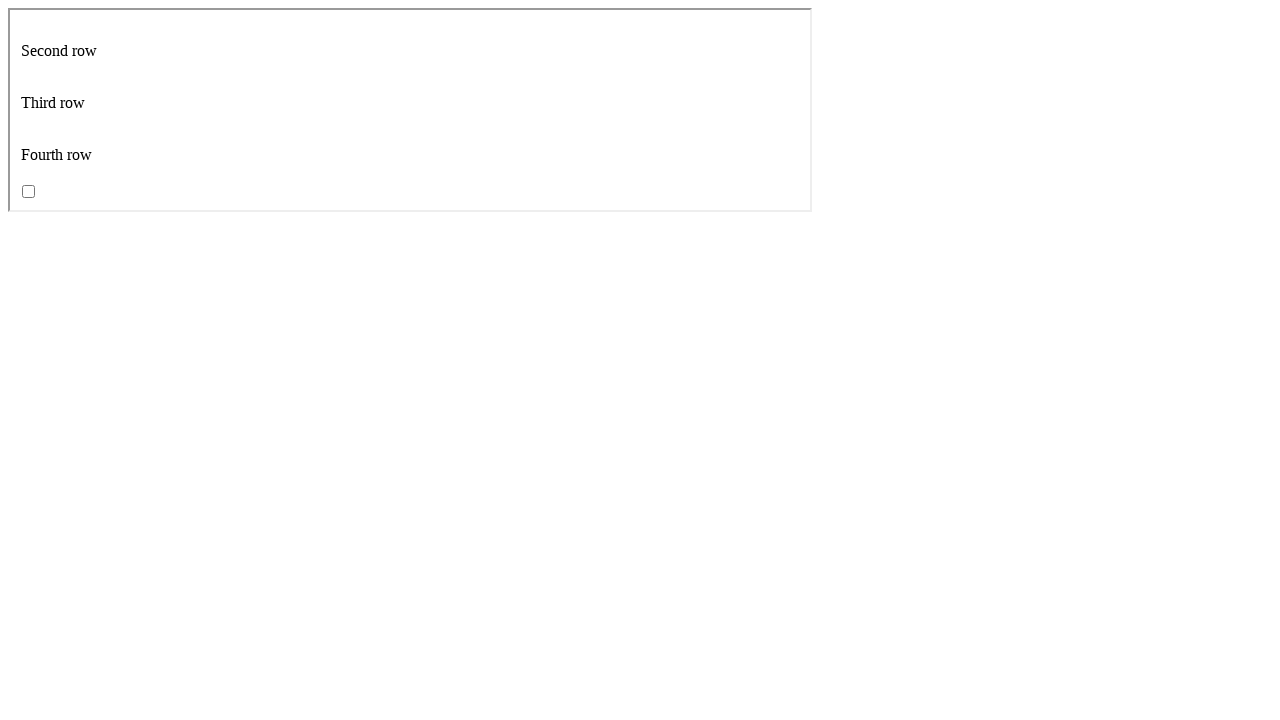